Tests the sign-up form by filling all fields with valid data and submitting the form to verify registration flow works correctly.

Starting URL: https://politrip.com/account/sign-up

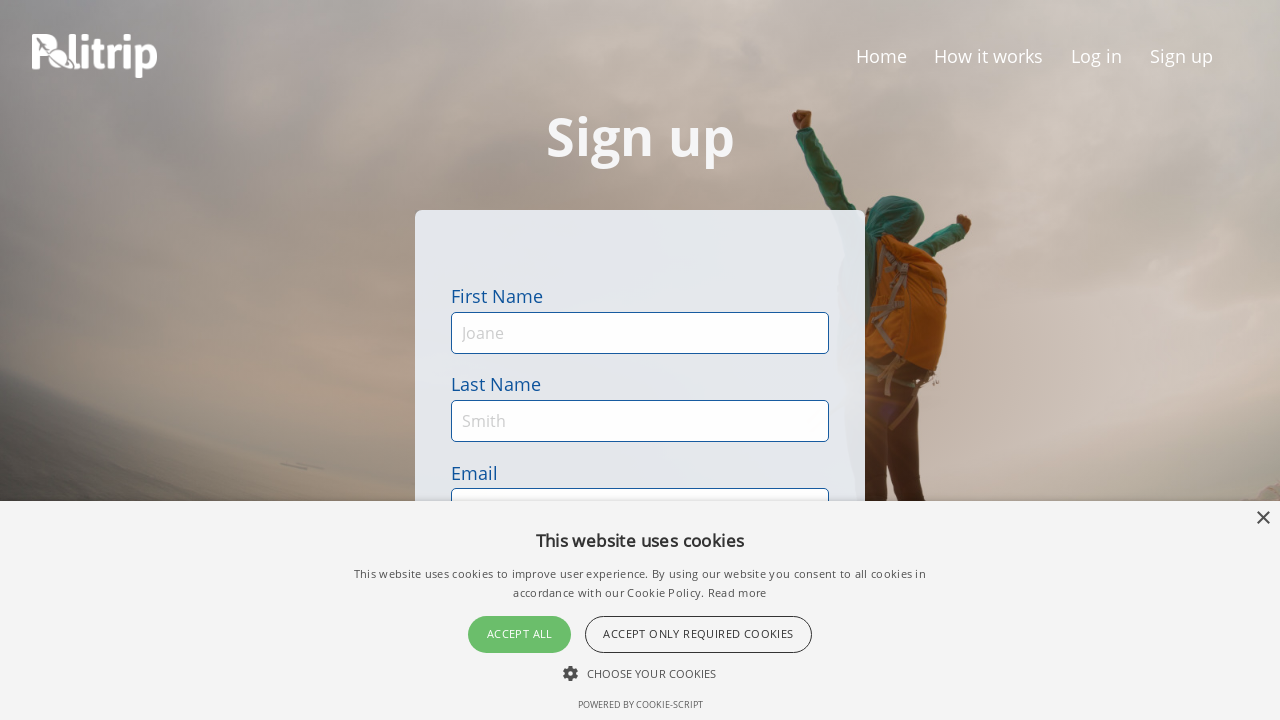

Filled first name field with 'Marcus' on #first-name
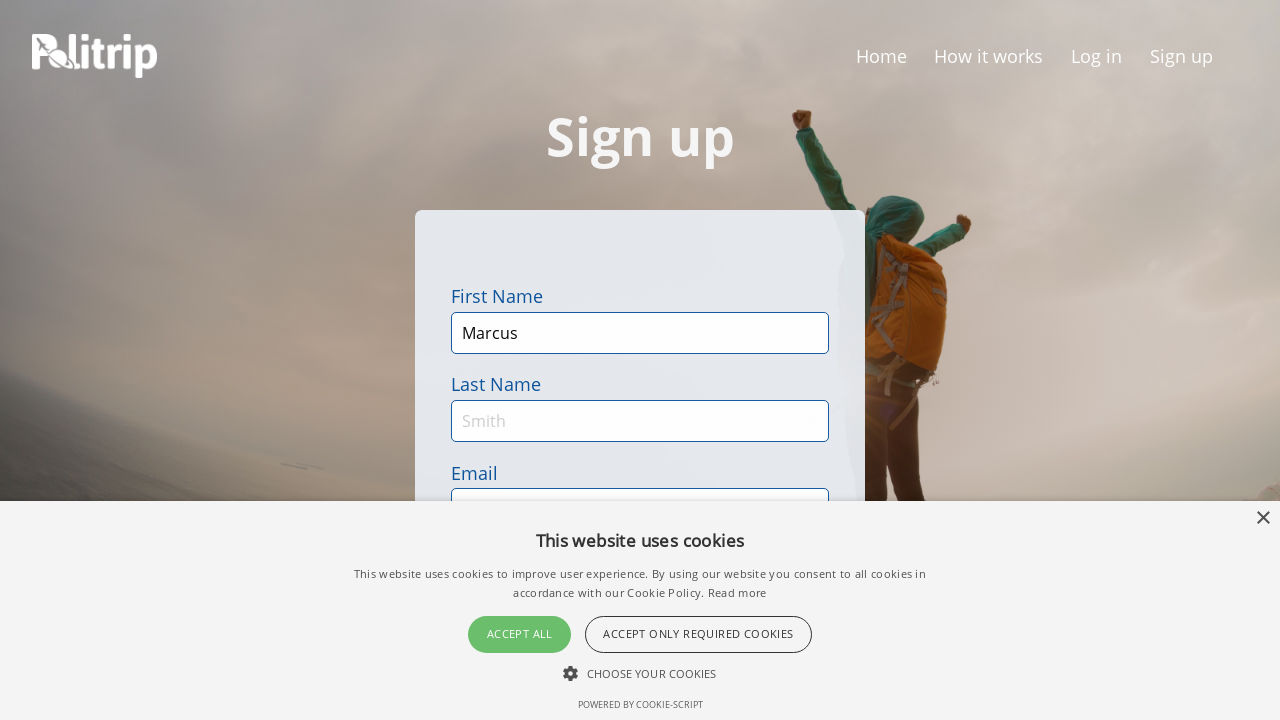

Filled last name field with 'Thompson' on #last-name
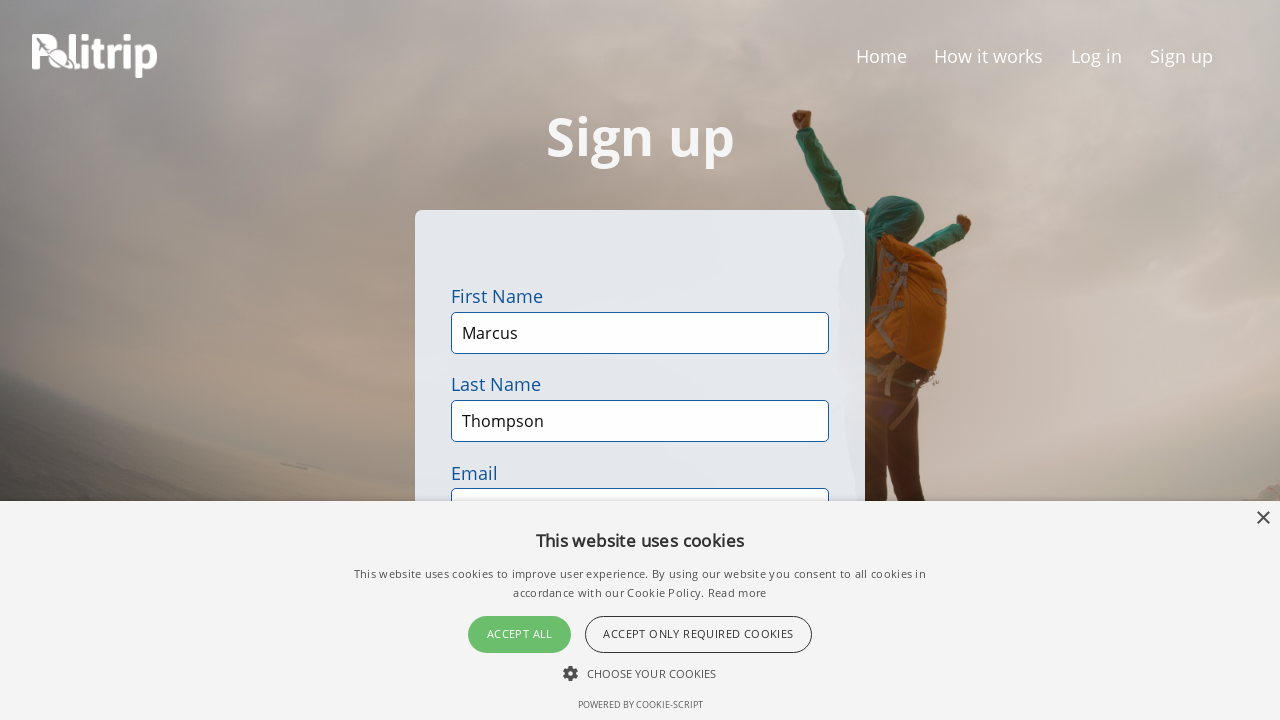

Filled email field with 'marcus.thompson87@testmail.com' on #email
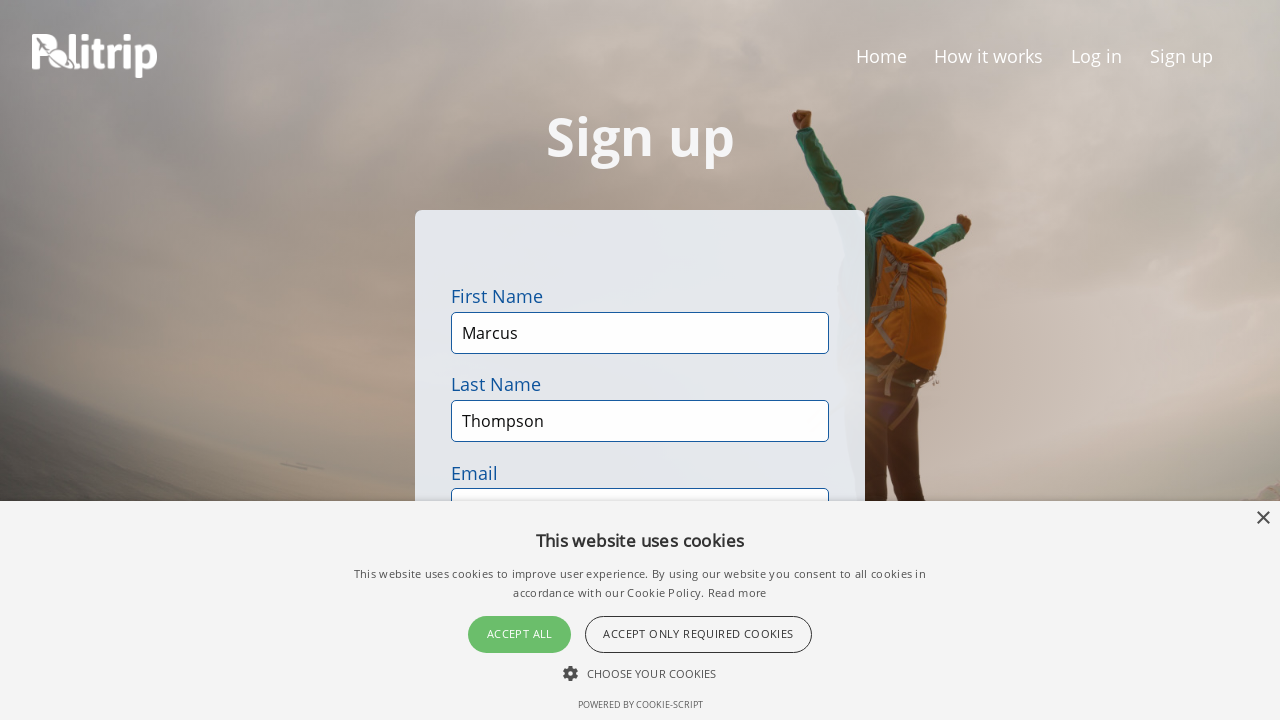

Filled password field with 'SecurePass123' on #sign-up-password-input
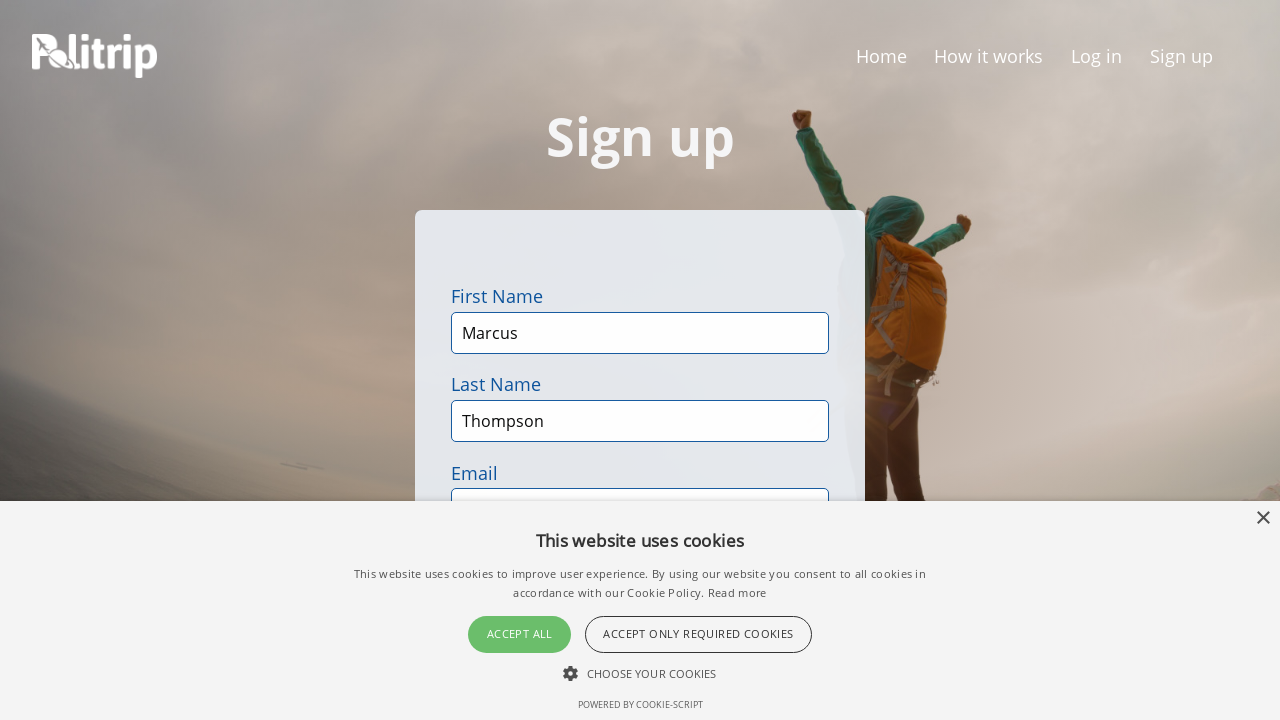

Filled confirm password field with 'SecurePass123' on #sign-up-confirm-password-input
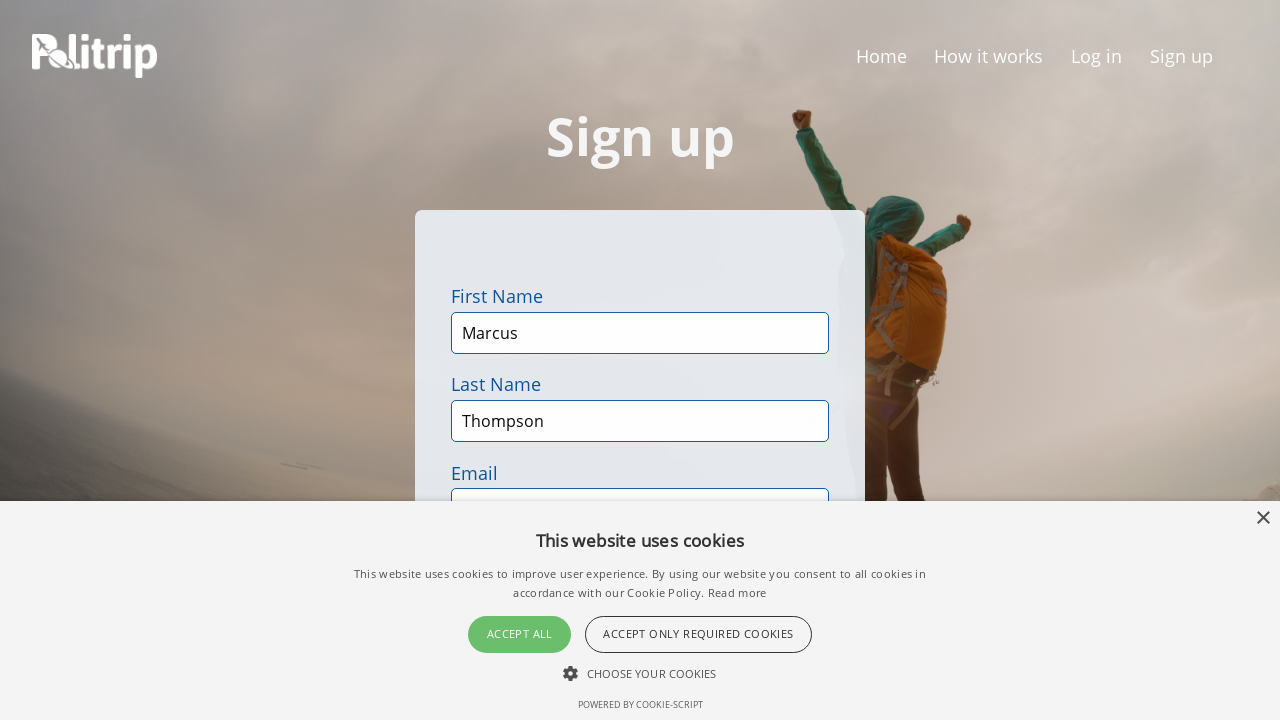

Selected option at index 2 from 'how did you hear about us' dropdown on #sign-up-heard-input
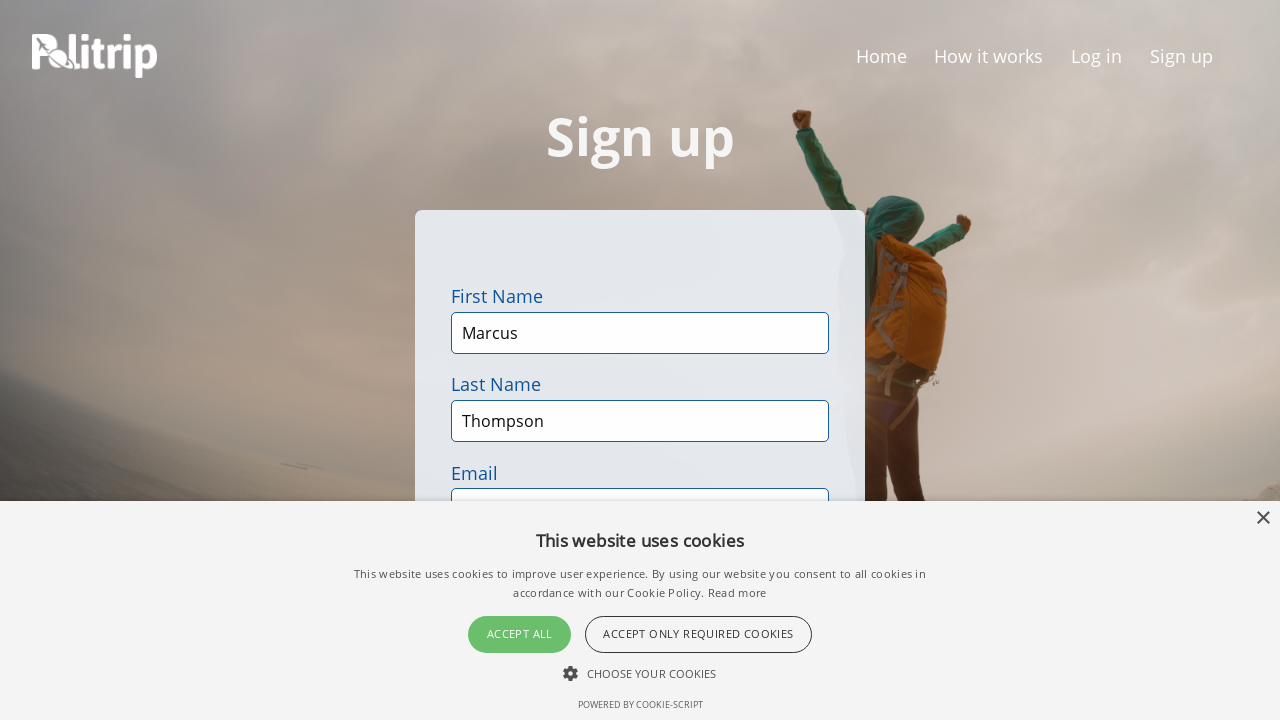

Clicked sign-up button to submit form and complete registration at (640, 360) on .button-label
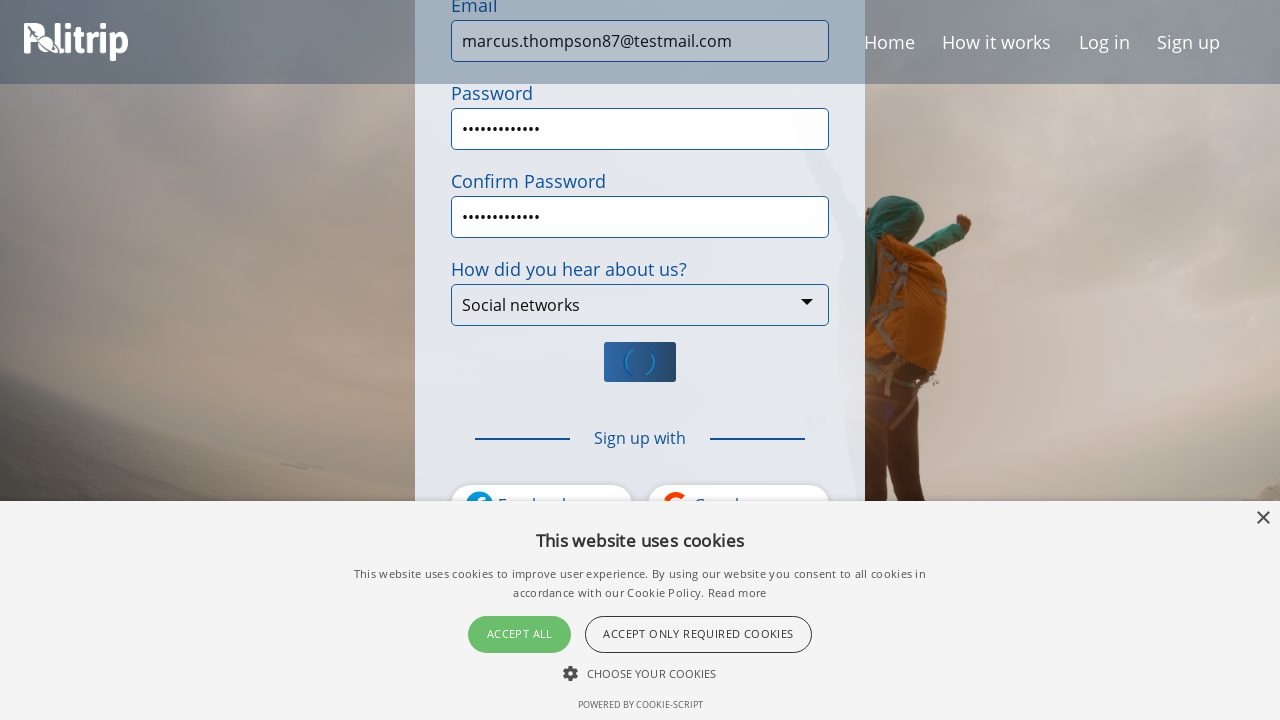

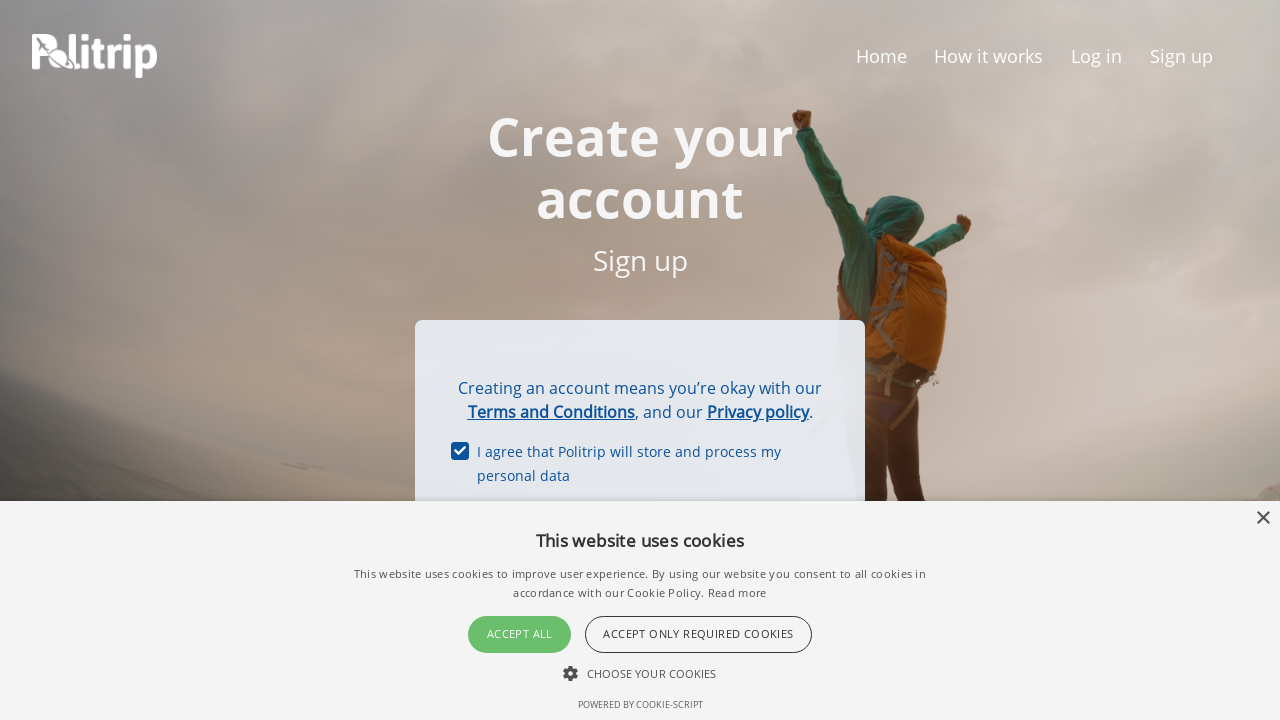